Tests the Add/Remove Elements functionality by clicking the Add button to create an element, then clicking Delete to remove it

Starting URL: http://the-internet.herokuapp.com/add_remove_elements/

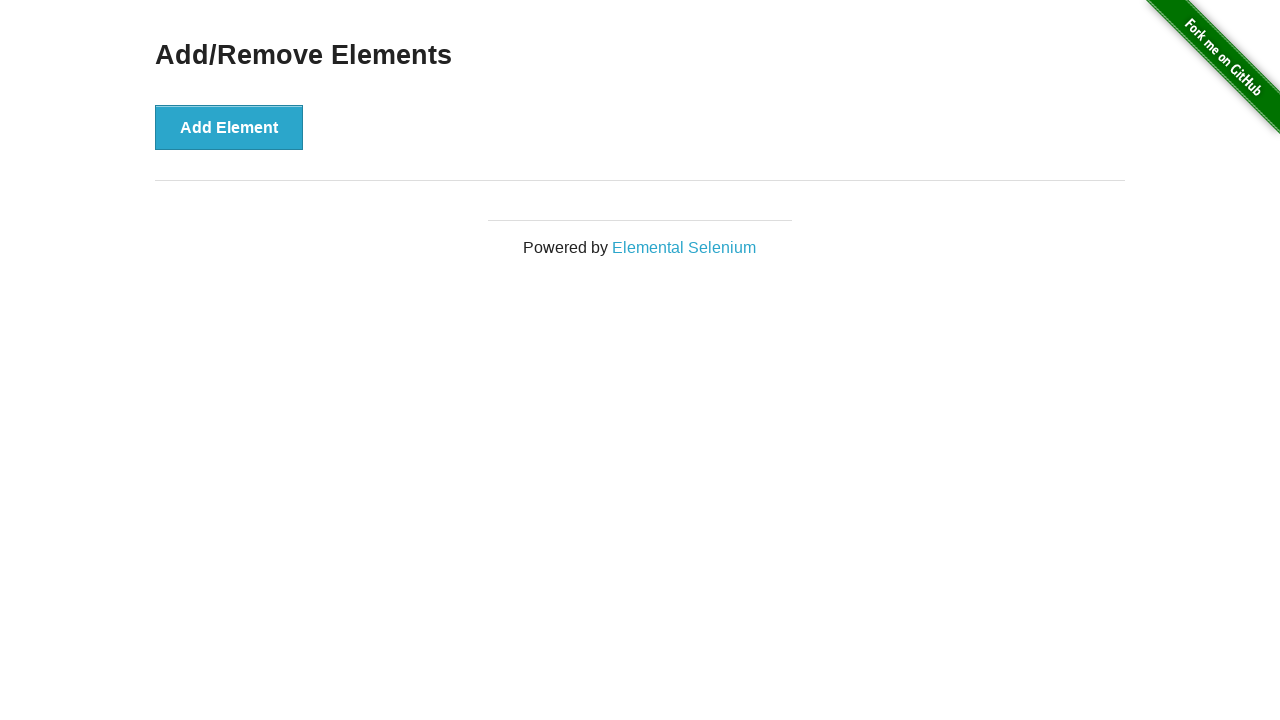

Navigated to Add/Remove Elements page
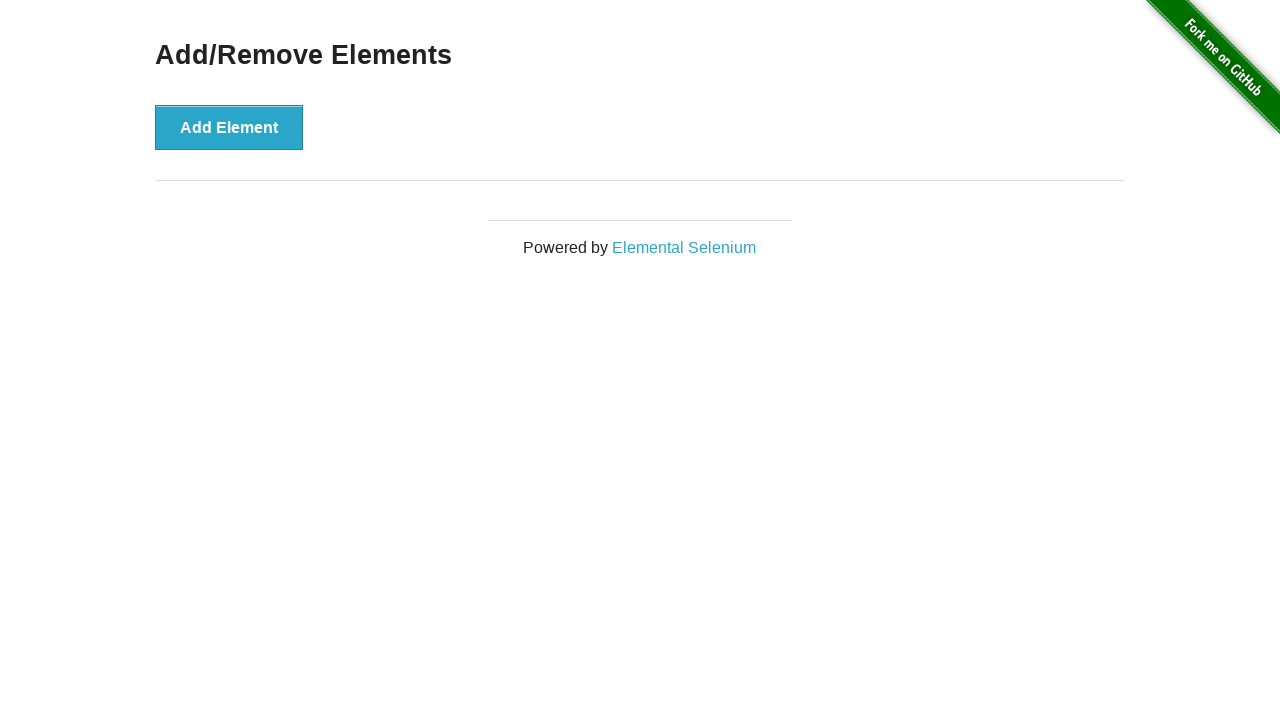

Clicked Add Element button to create new element at (229, 127) on xpath=//div/button
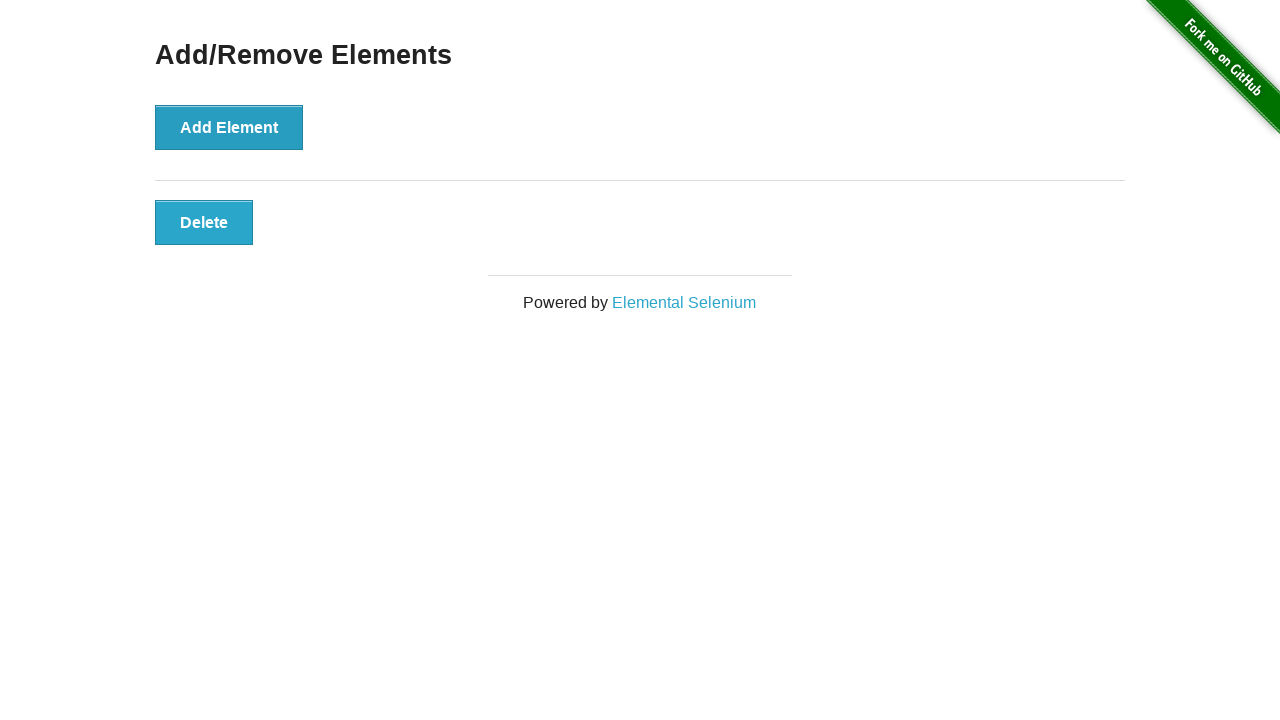

Delete button appeared after adding element
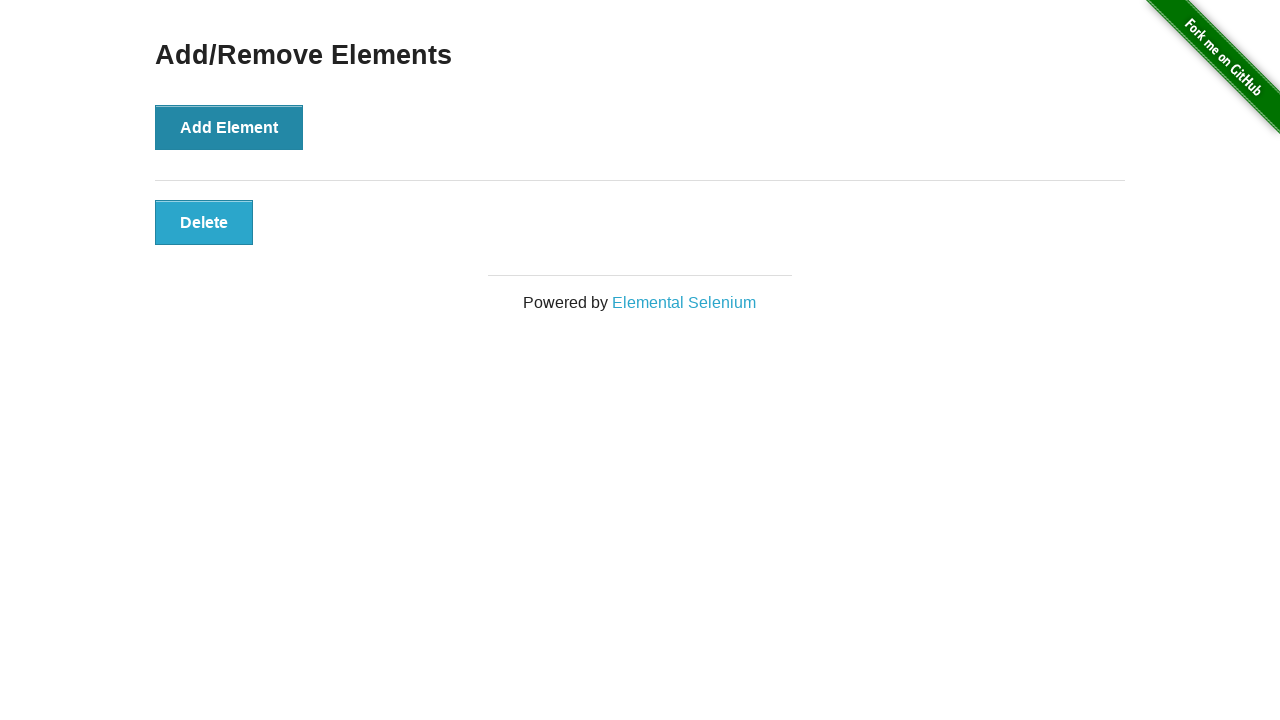

Clicked Delete button to remove the added element at (204, 222) on .added-manually
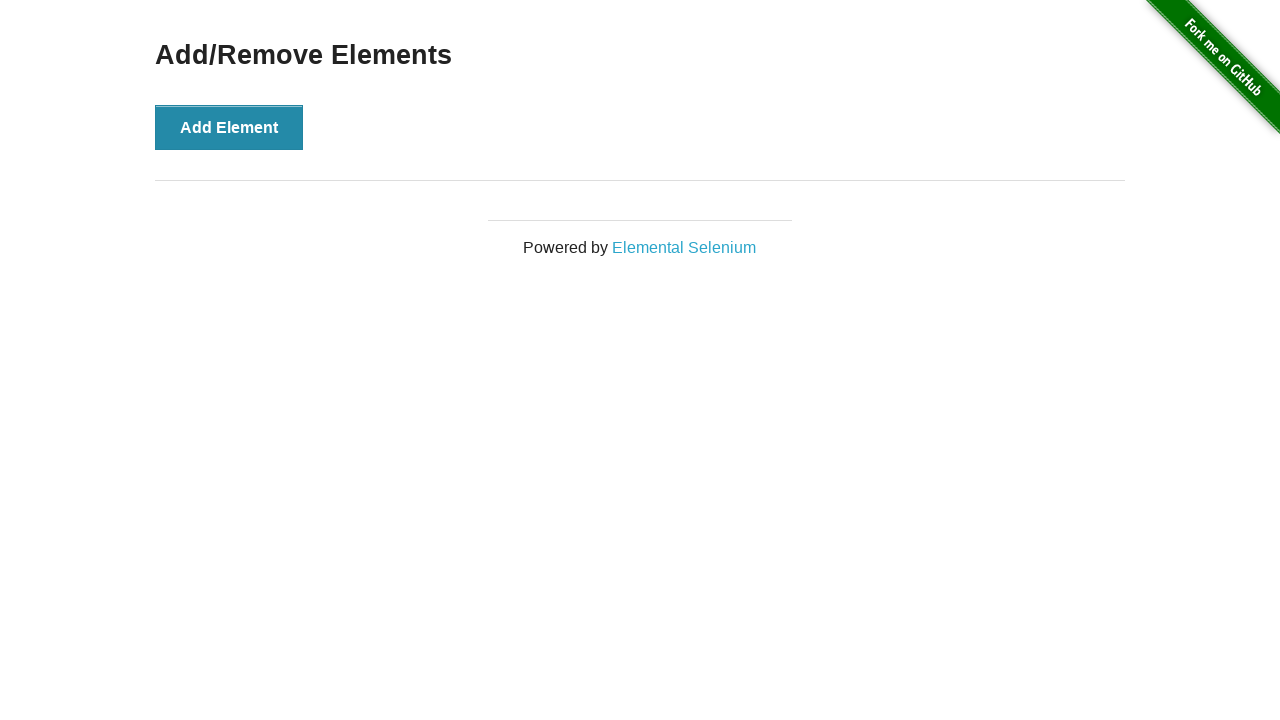

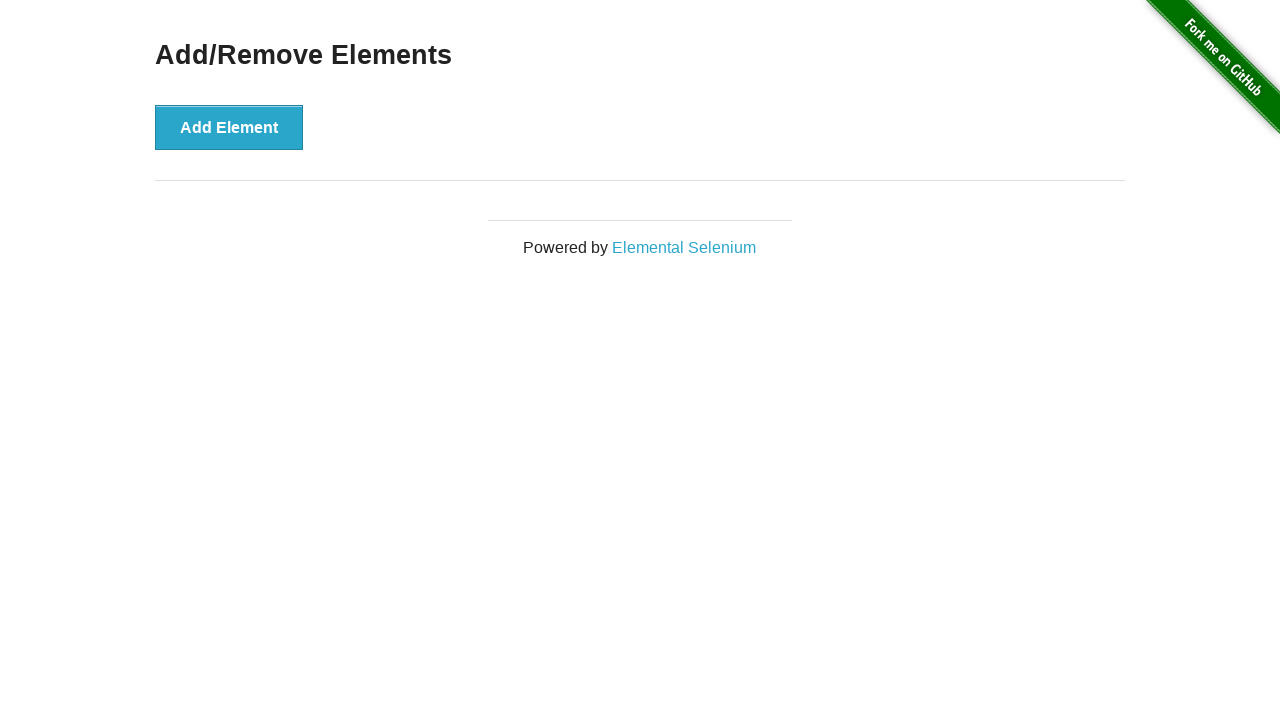